Opens the Web Tables section from the elements menu.

Starting URL: https://demoqa.com/elements

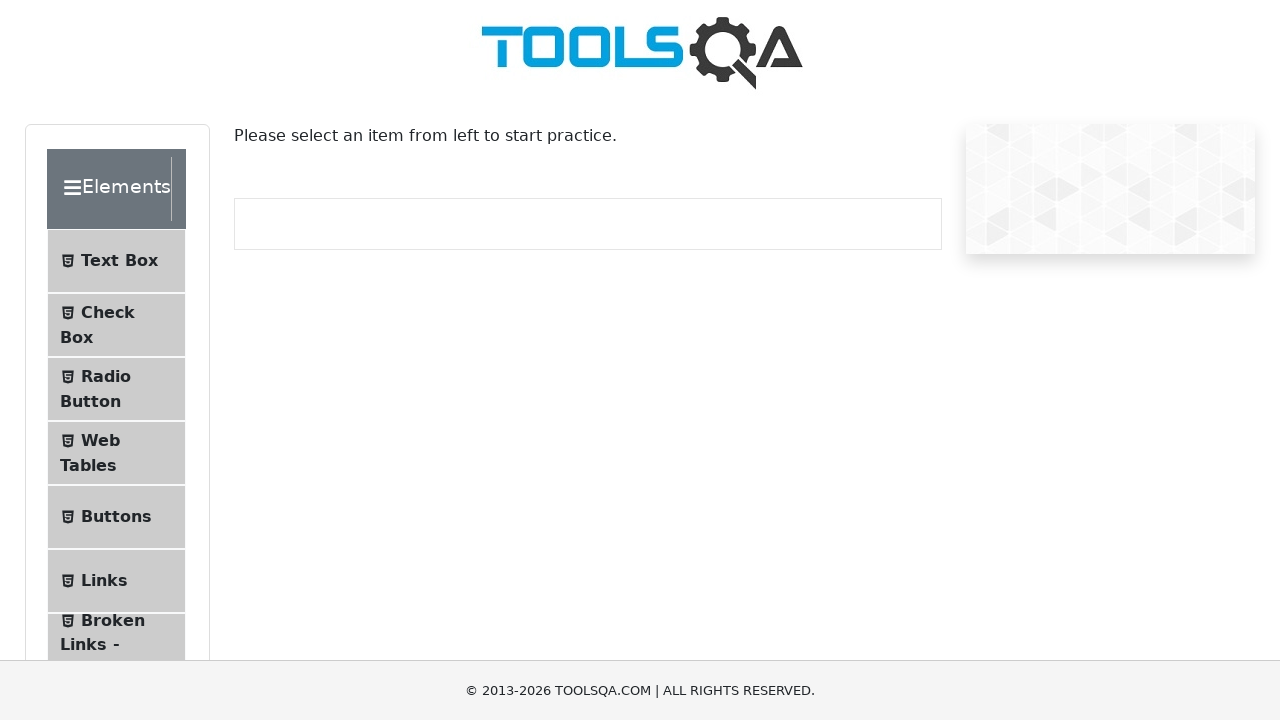

Clicked on Web Tables menu item at (100, 440) on text=Web Tables
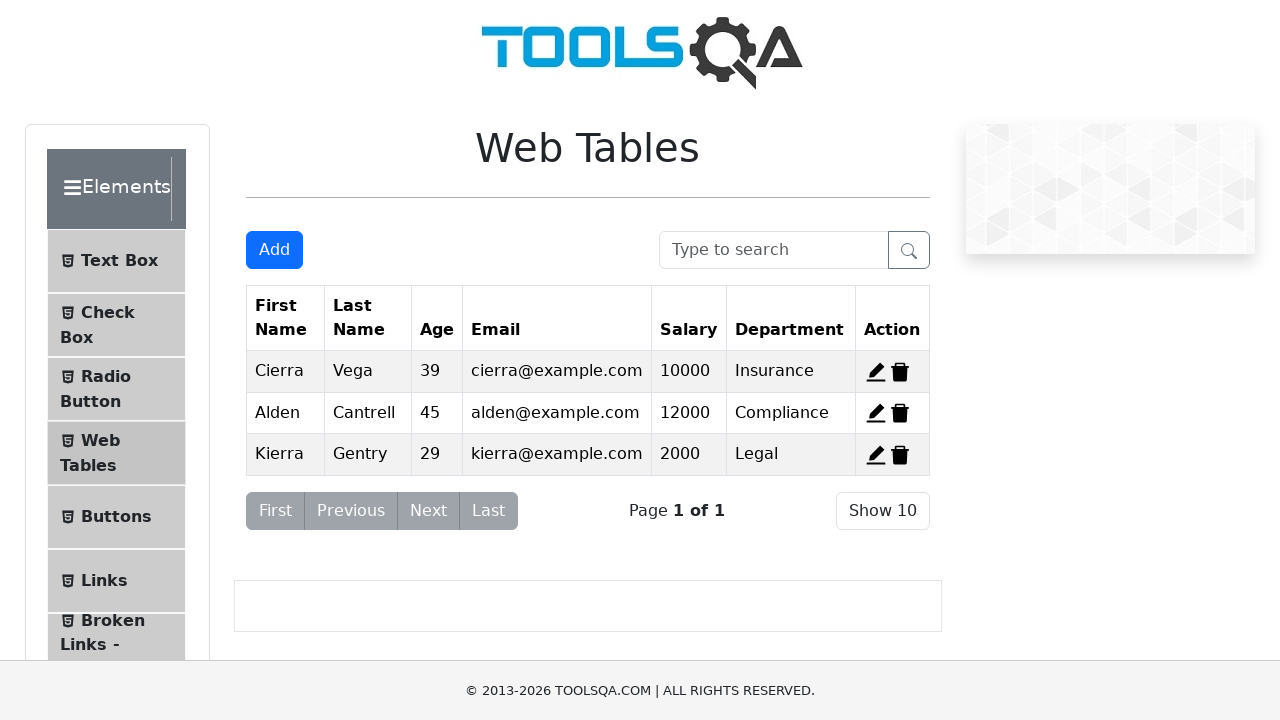

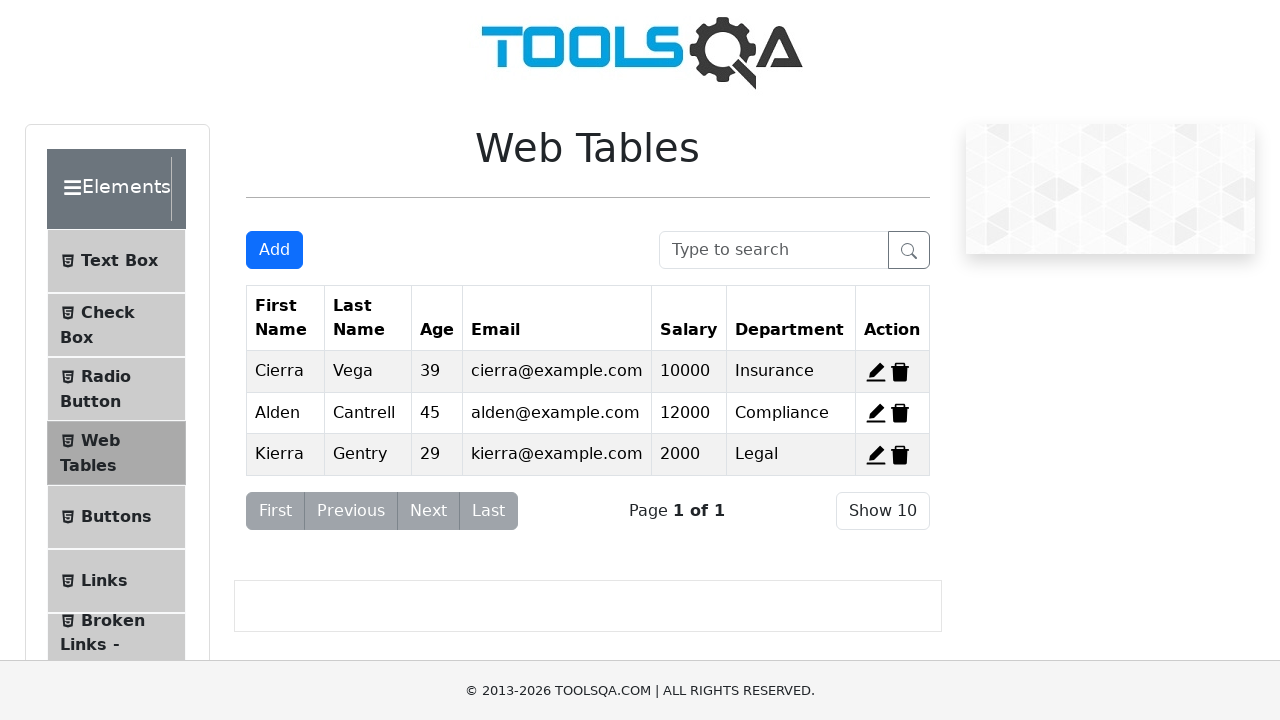